Tests opening a new window functionality by clicking a button, switching to the new window, verifying content, and switching back

Starting URL: https://demoqa.com/browser-windows

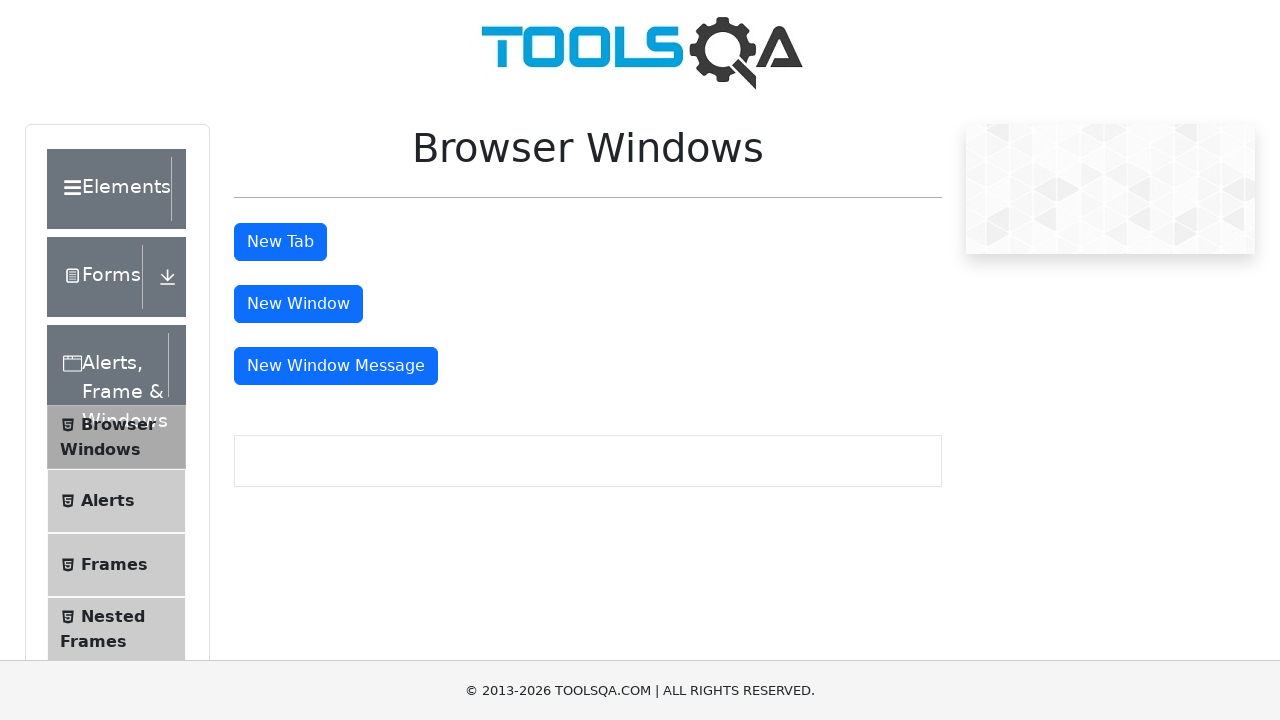

Clicked button to open new window at (298, 304) on #windowButton
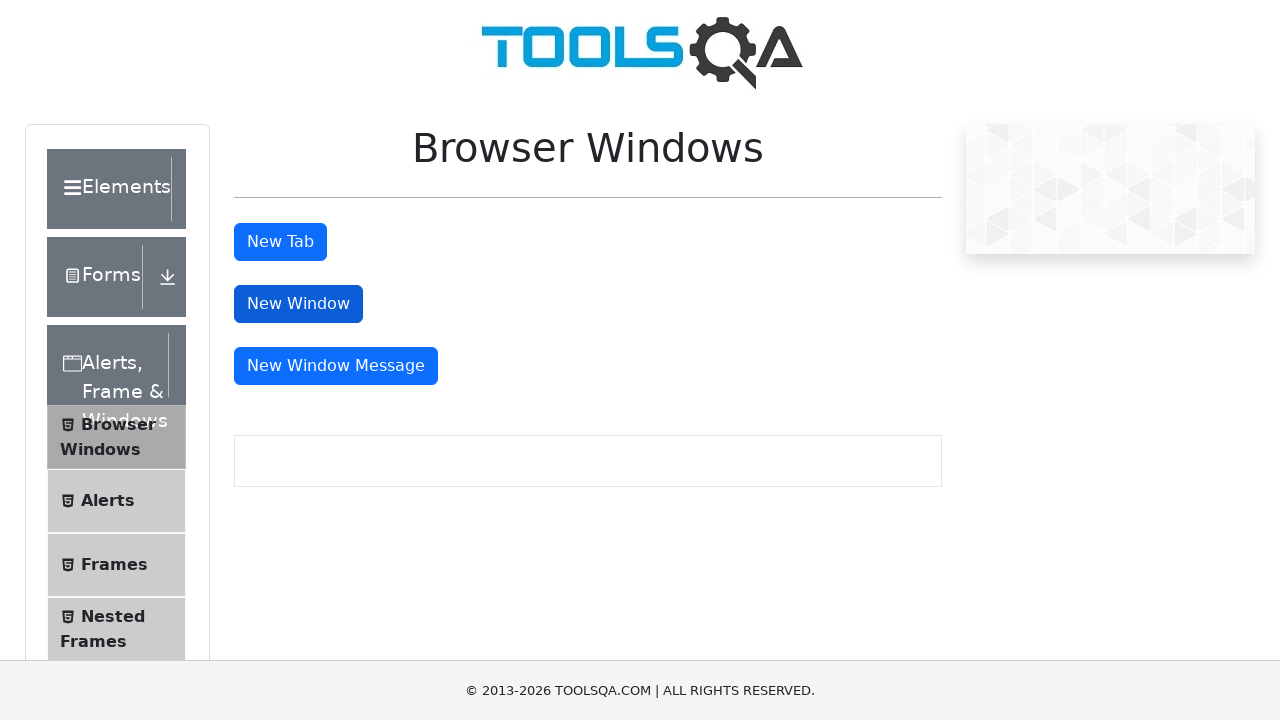

New window opened and captured
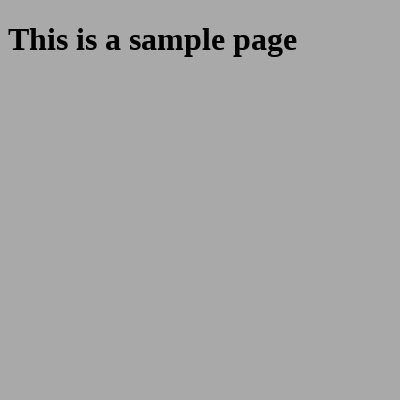

New window page loaded completely
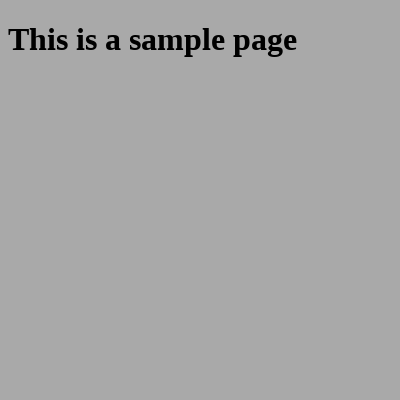

Retrieved heading text: 'This is a sample page'
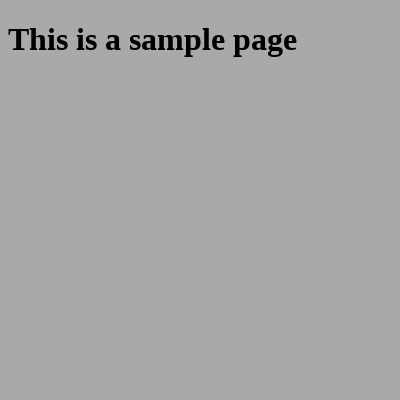

Verified heading text matches expected content
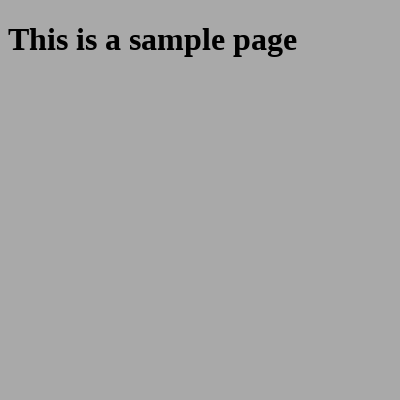

Closed new window
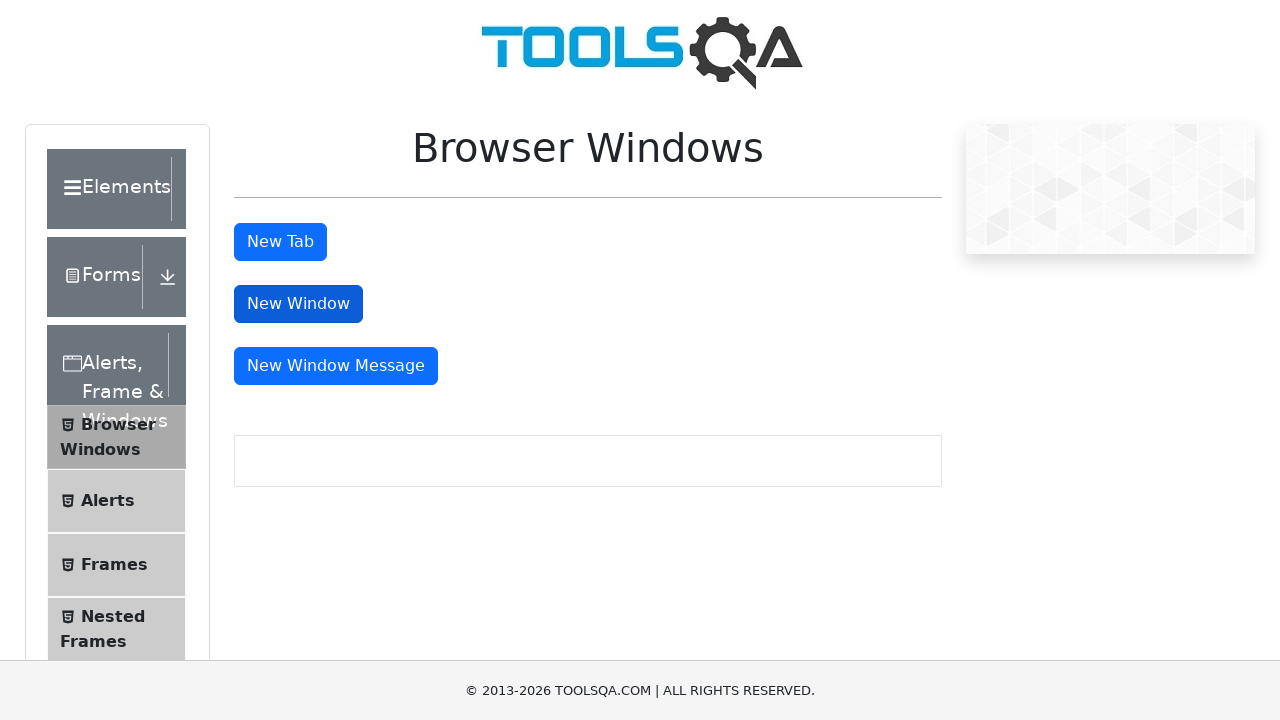

Verified we're back on original page at https://demoqa.com/browser-windows
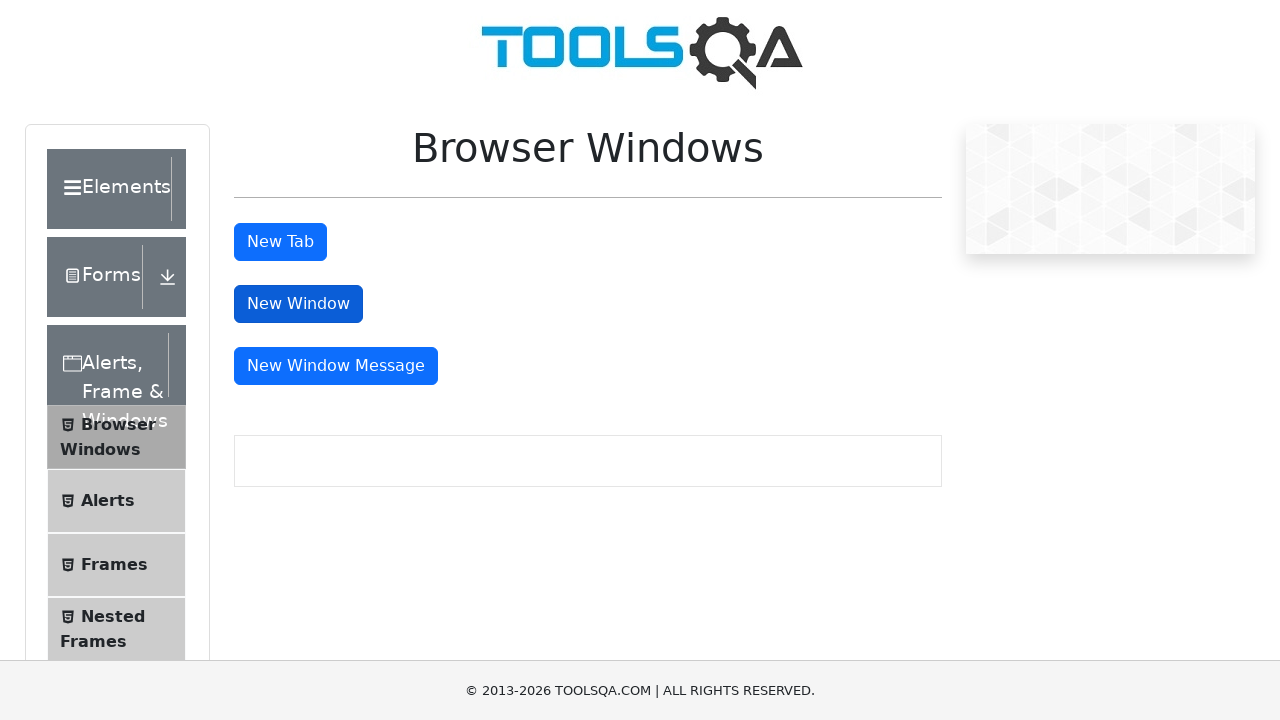

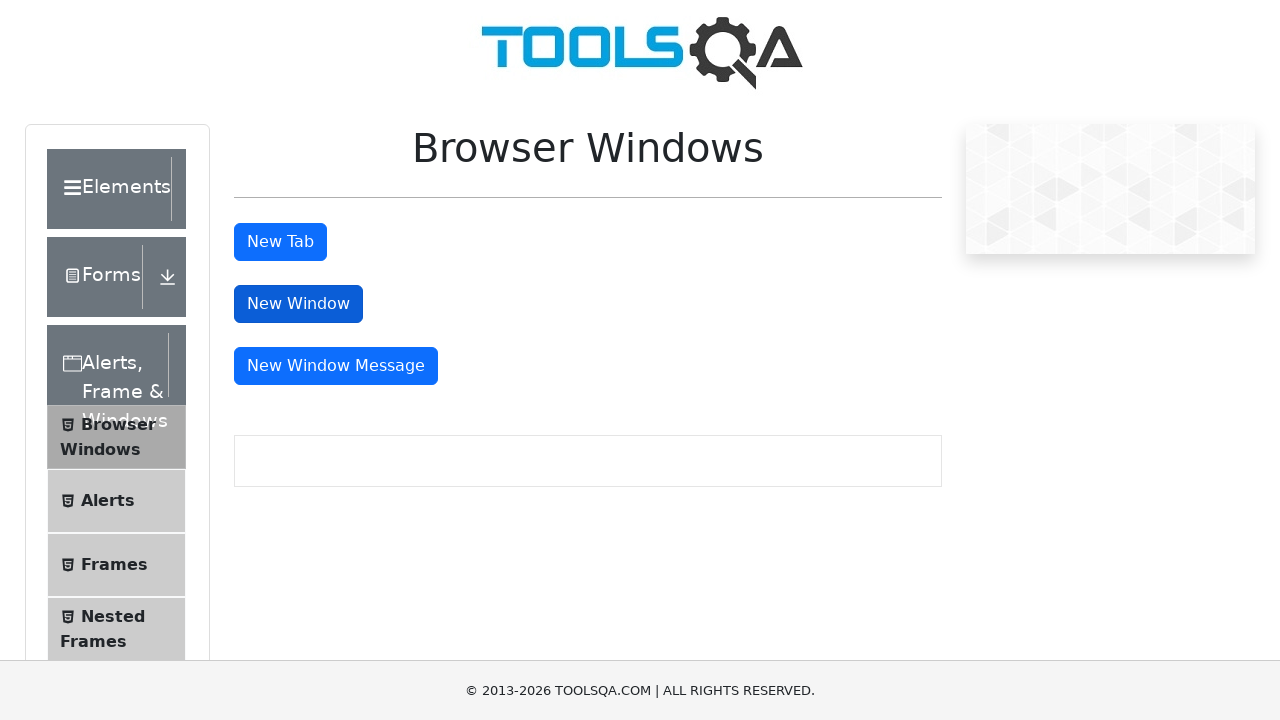